Tests drag and drop functionality by moving 10 cards to their corresponding zones

Starting URL: https://konflic.github.io/examples/pages/draganddrop.html

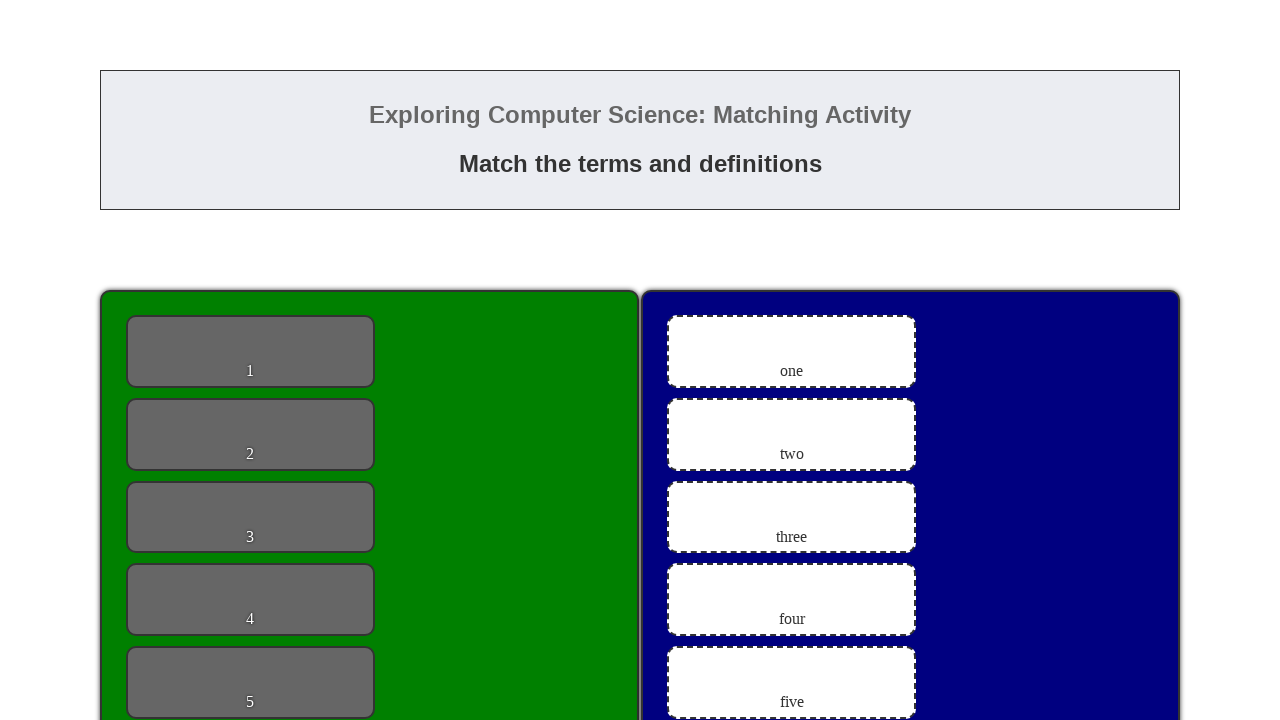

Navigated to drag and drop test page
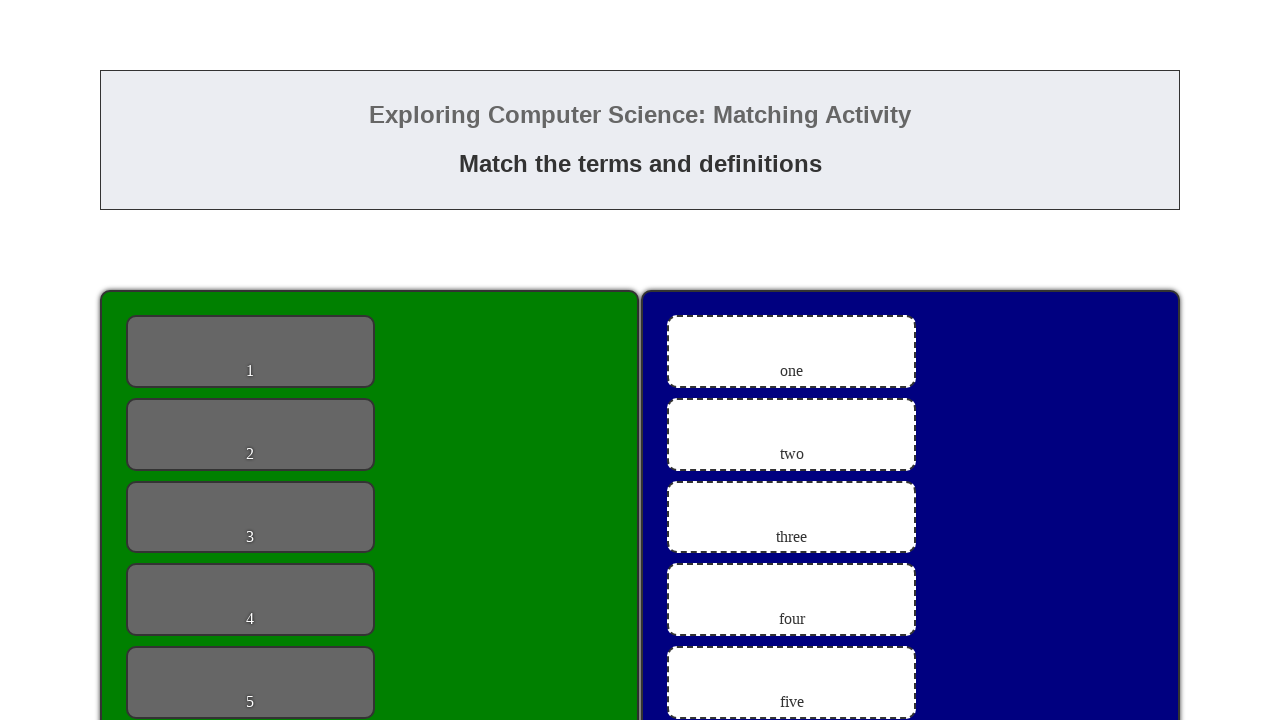

Dragged card 1 to zone 1 at (792, 351)
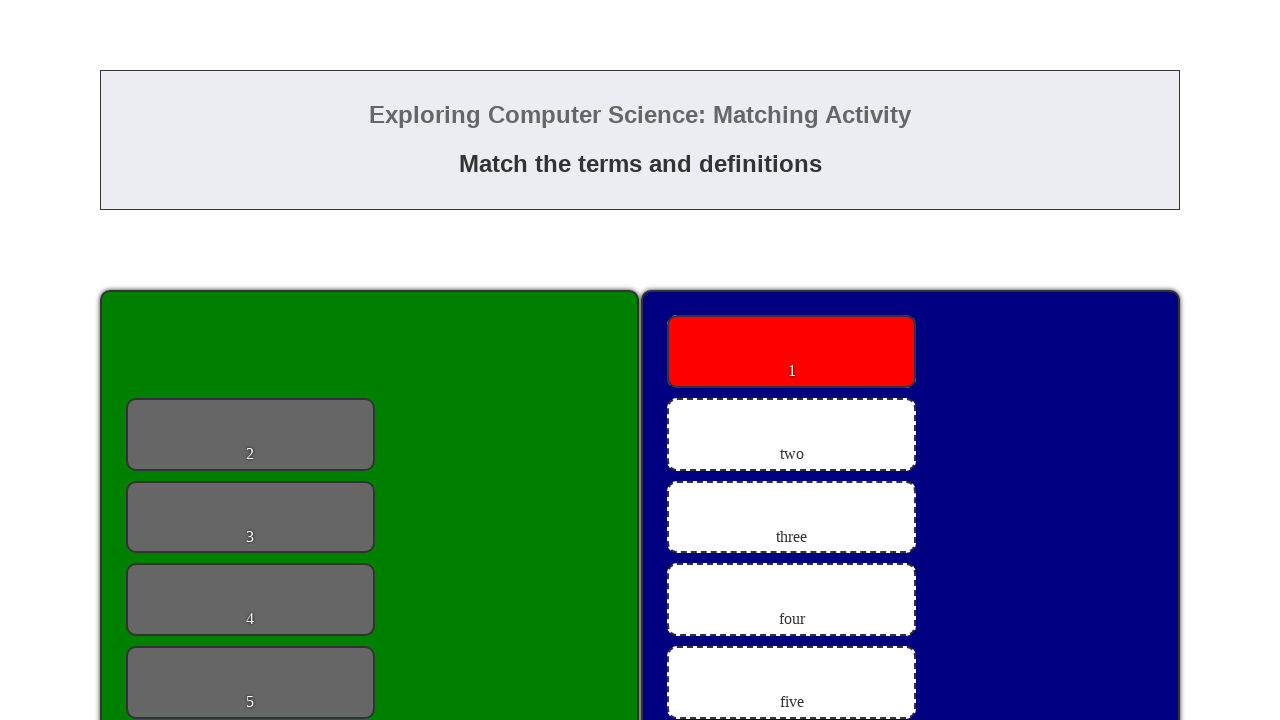

Waited 500ms after dragging card 1
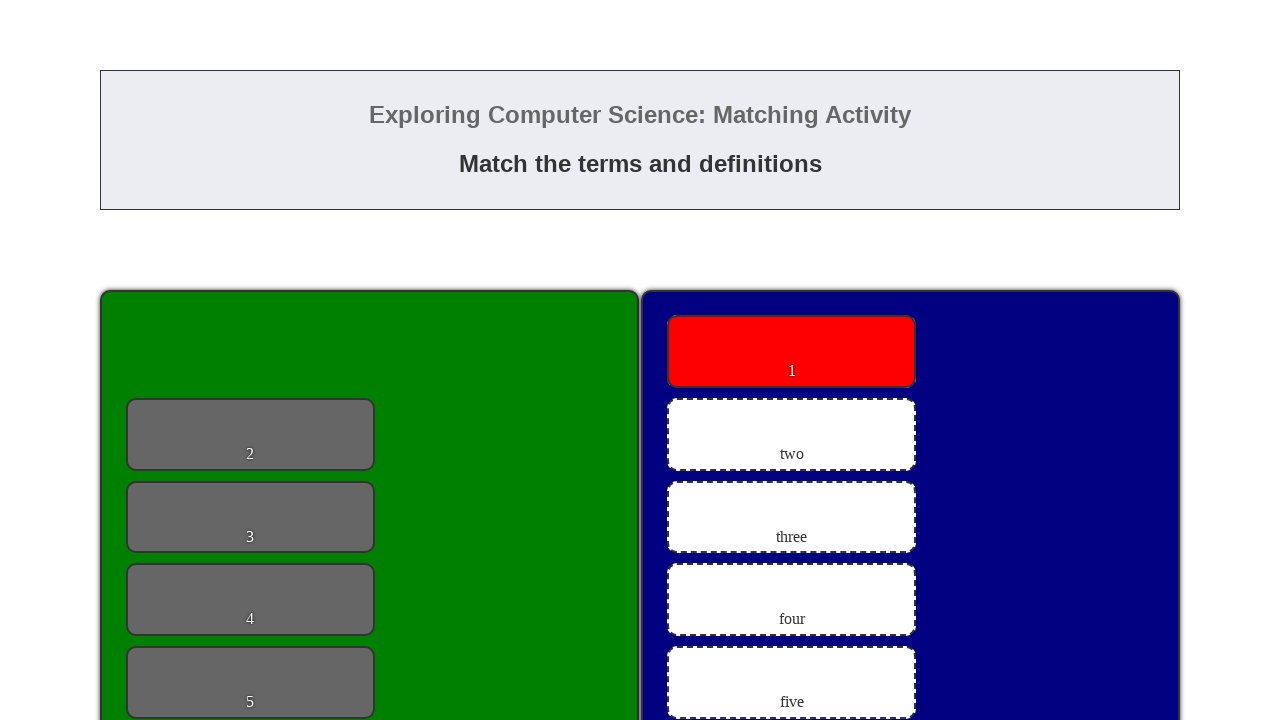

Dragged card 2 to zone 2 at (792, 434)
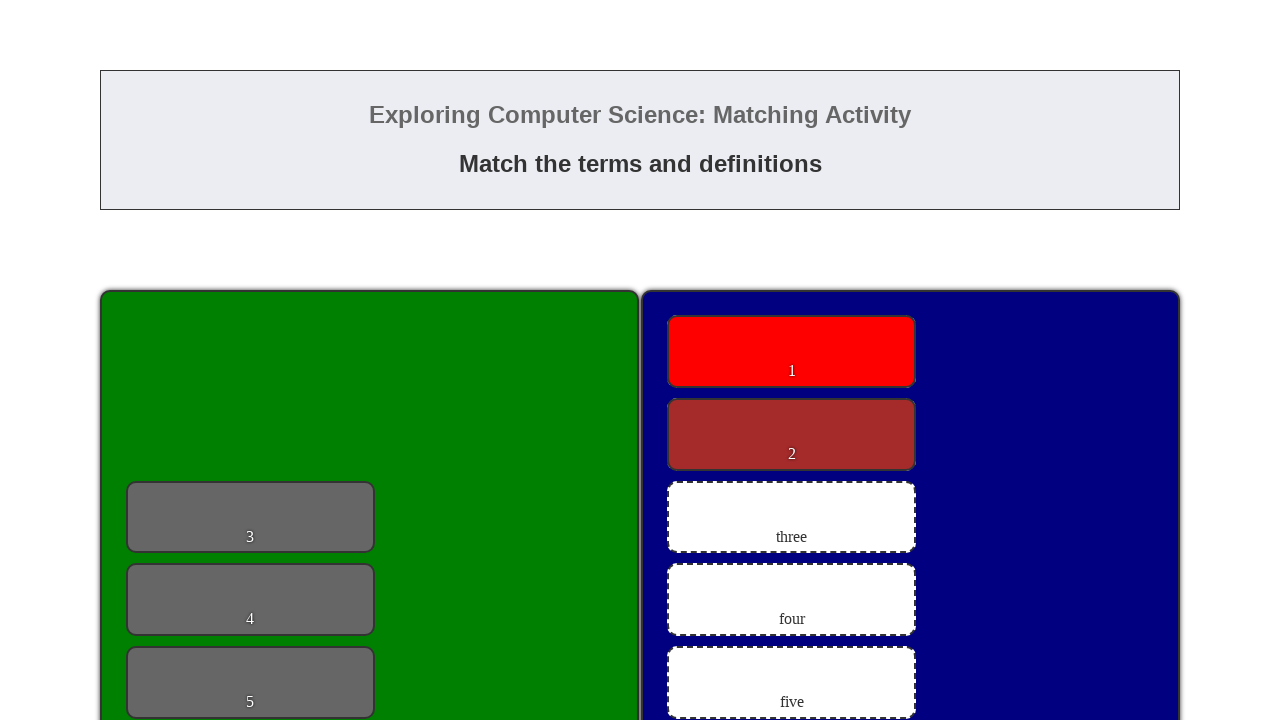

Waited 500ms after dragging card 2
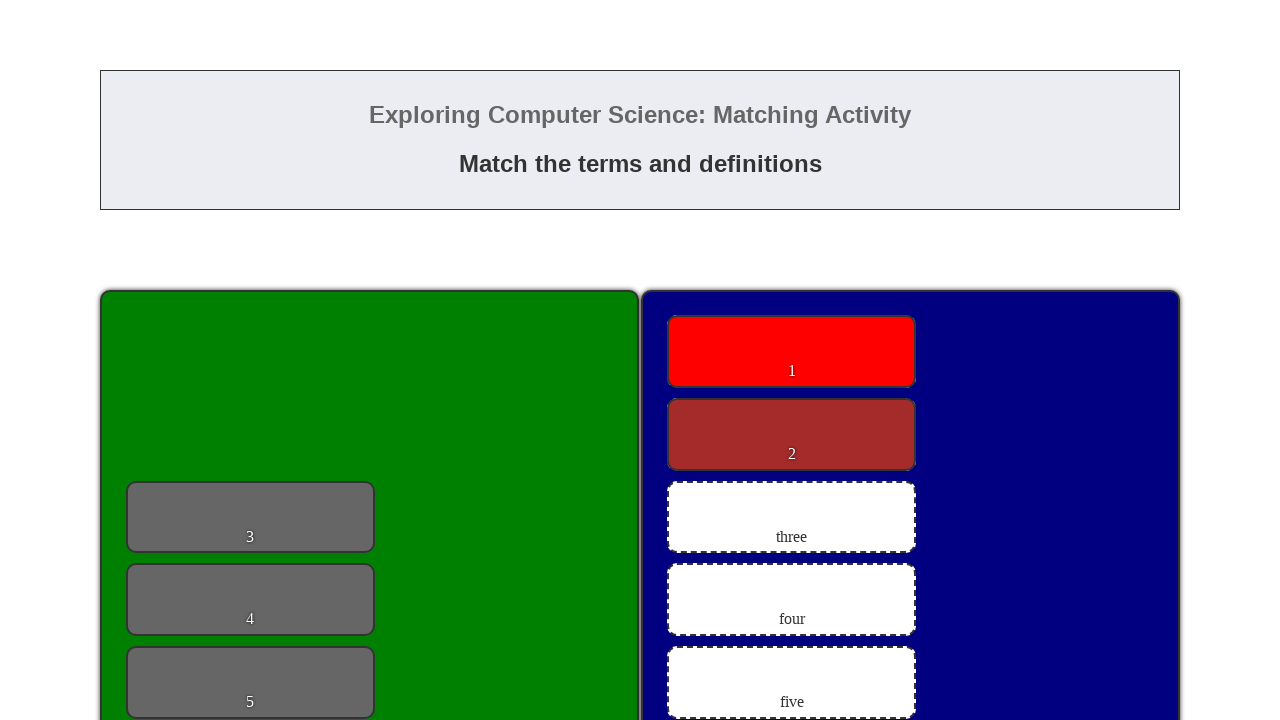

Dragged card 3 to zone 3 at (792, 517)
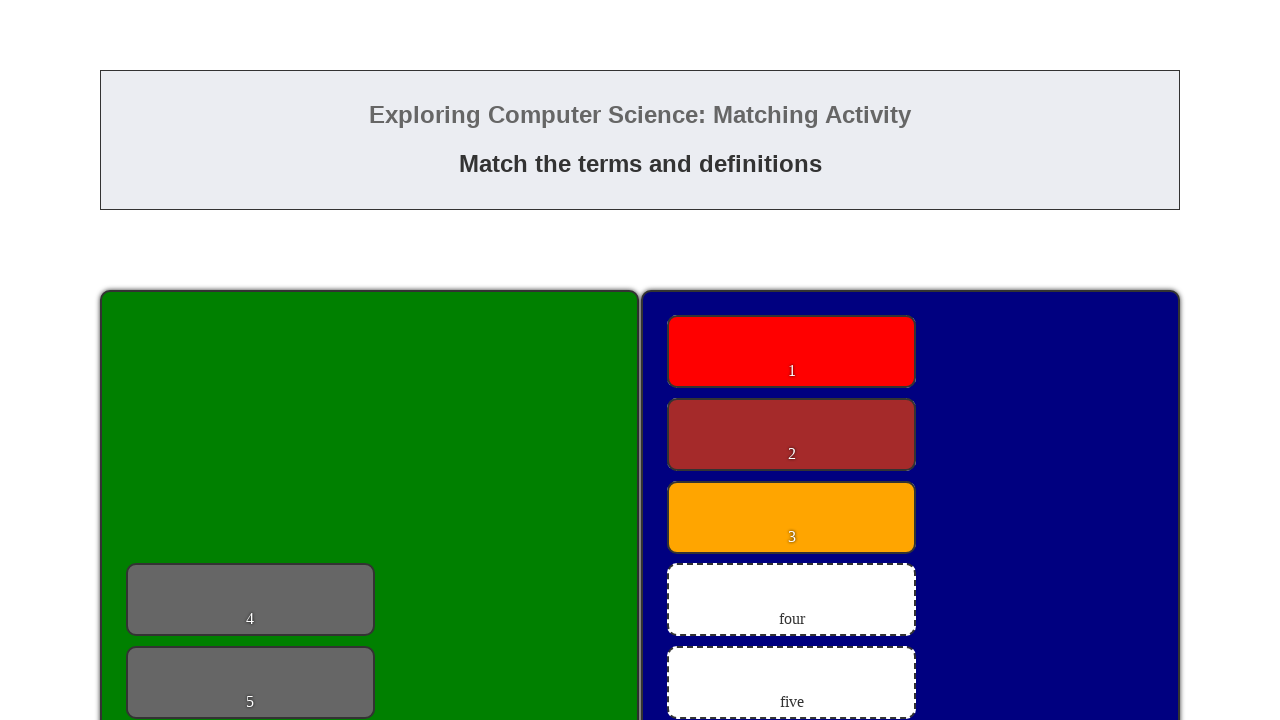

Waited 500ms after dragging card 3
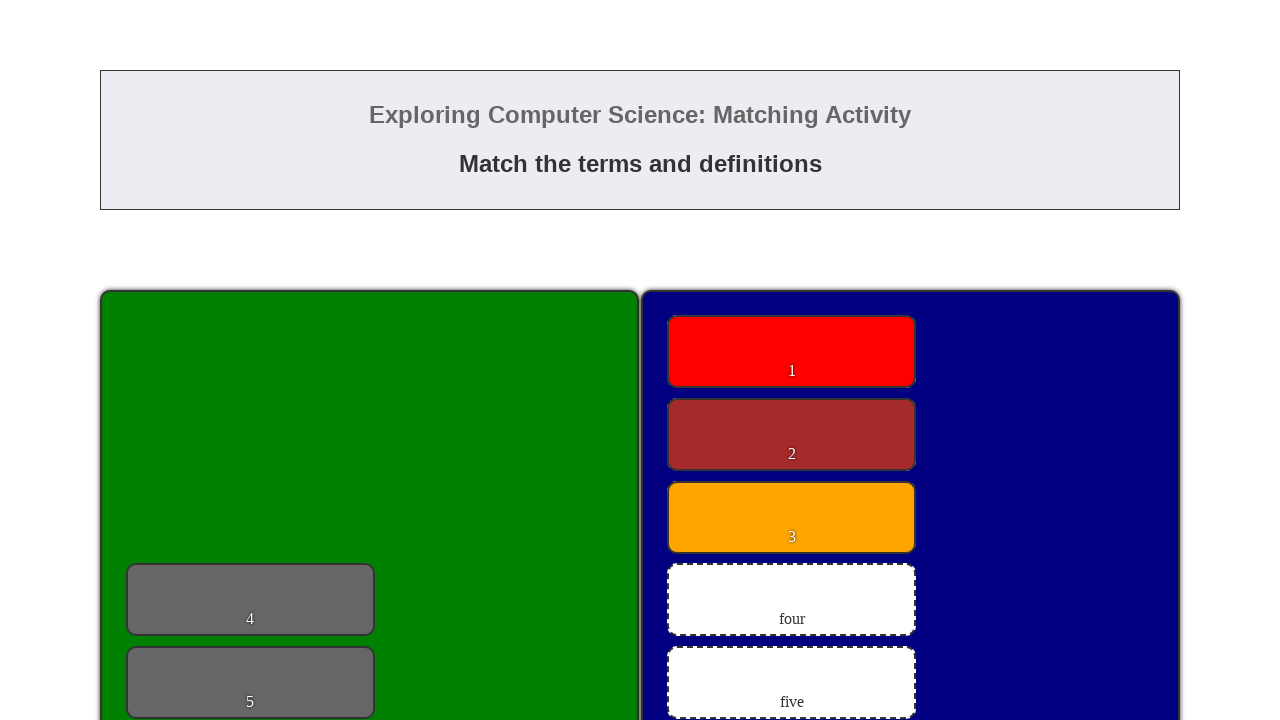

Dragged card 4 to zone 4 at (792, 600)
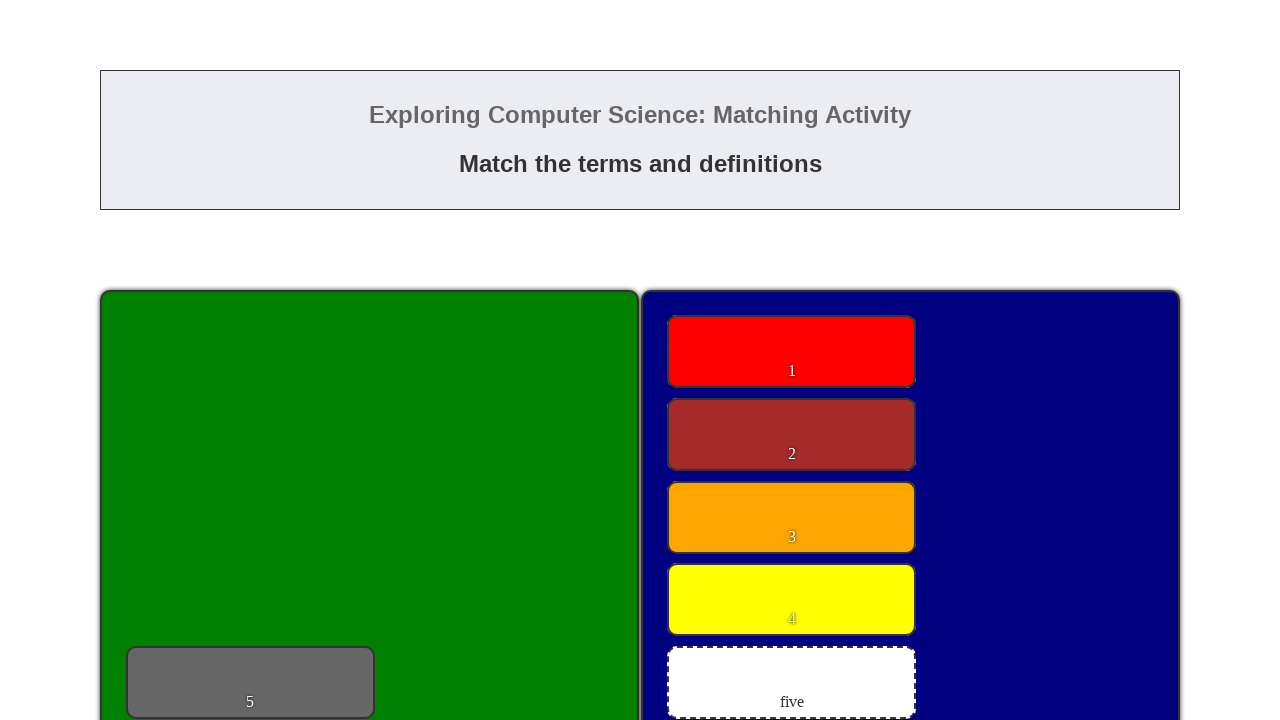

Waited 500ms after dragging card 4
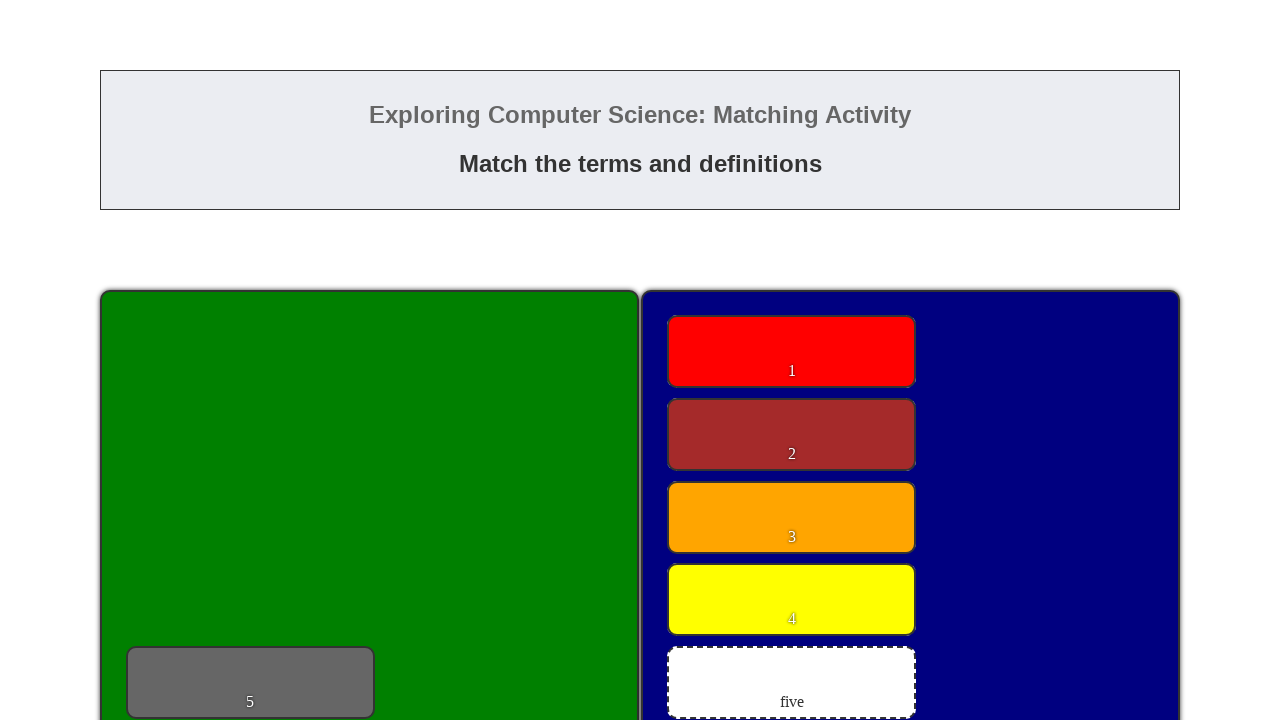

Dragged card 5 to zone 5 at (792, 683)
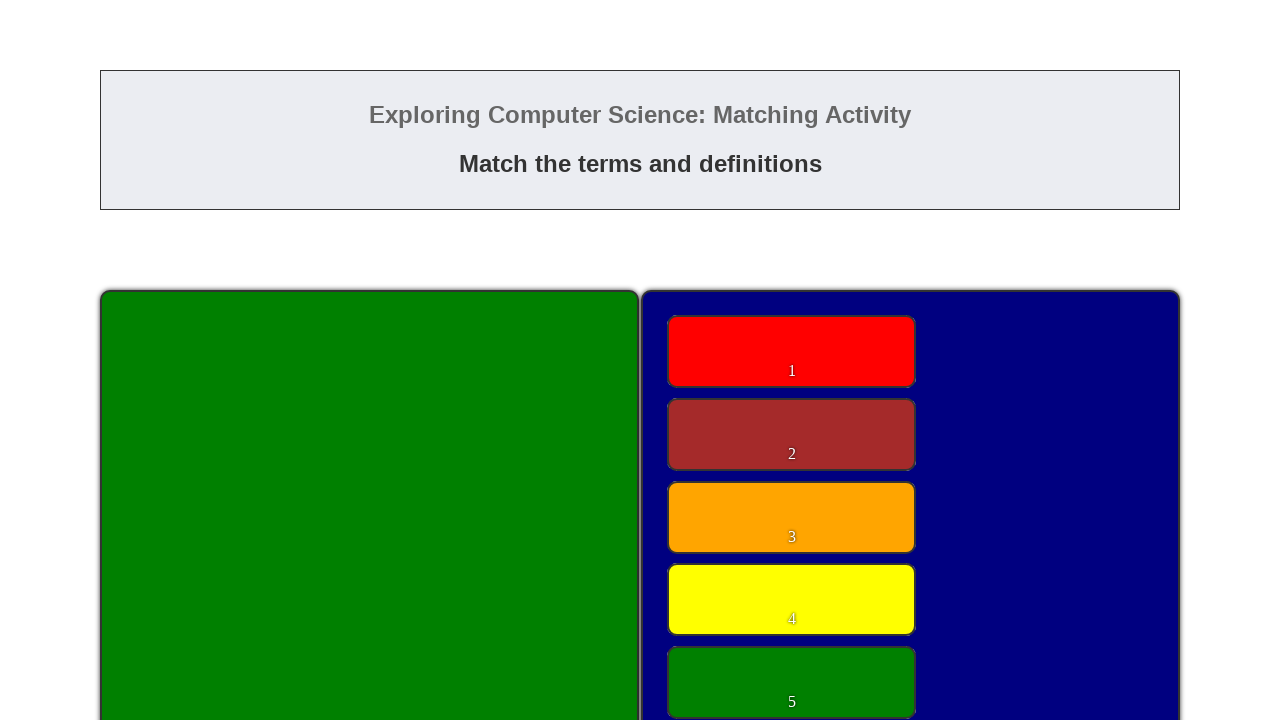

Waited 500ms after dragging card 5
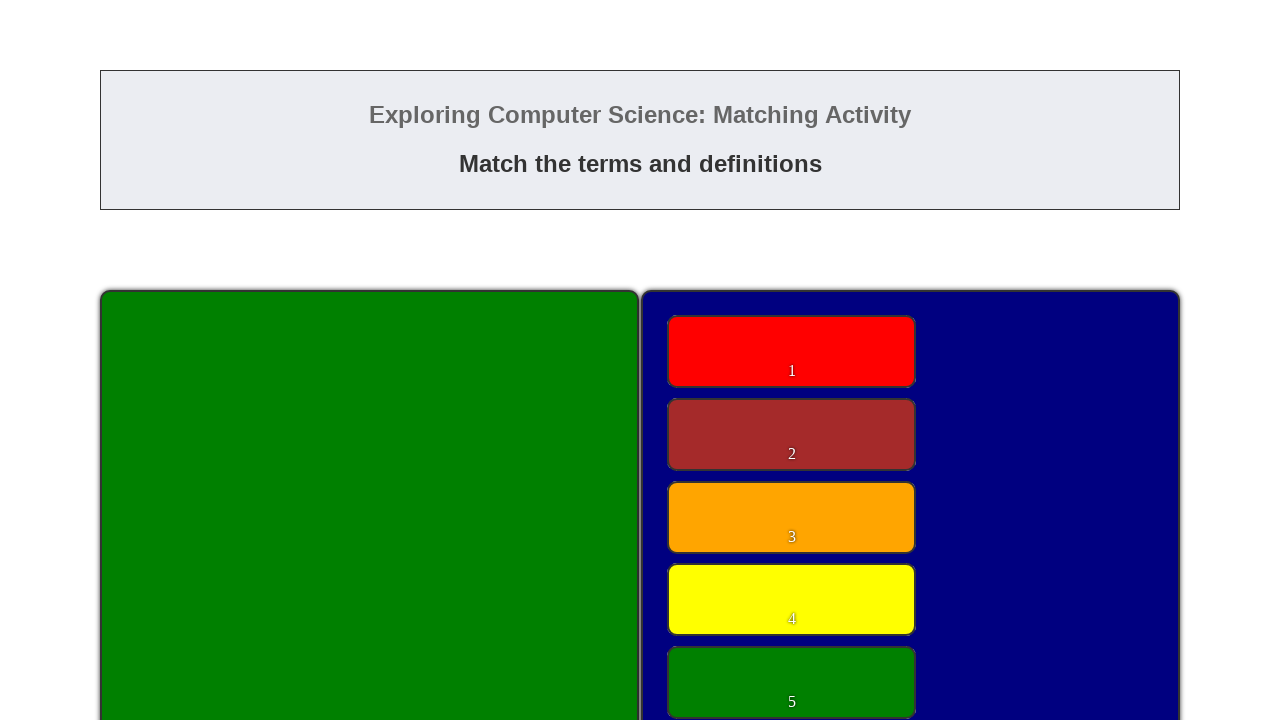

Dragged card 6 to zone 6 at (792, 360)
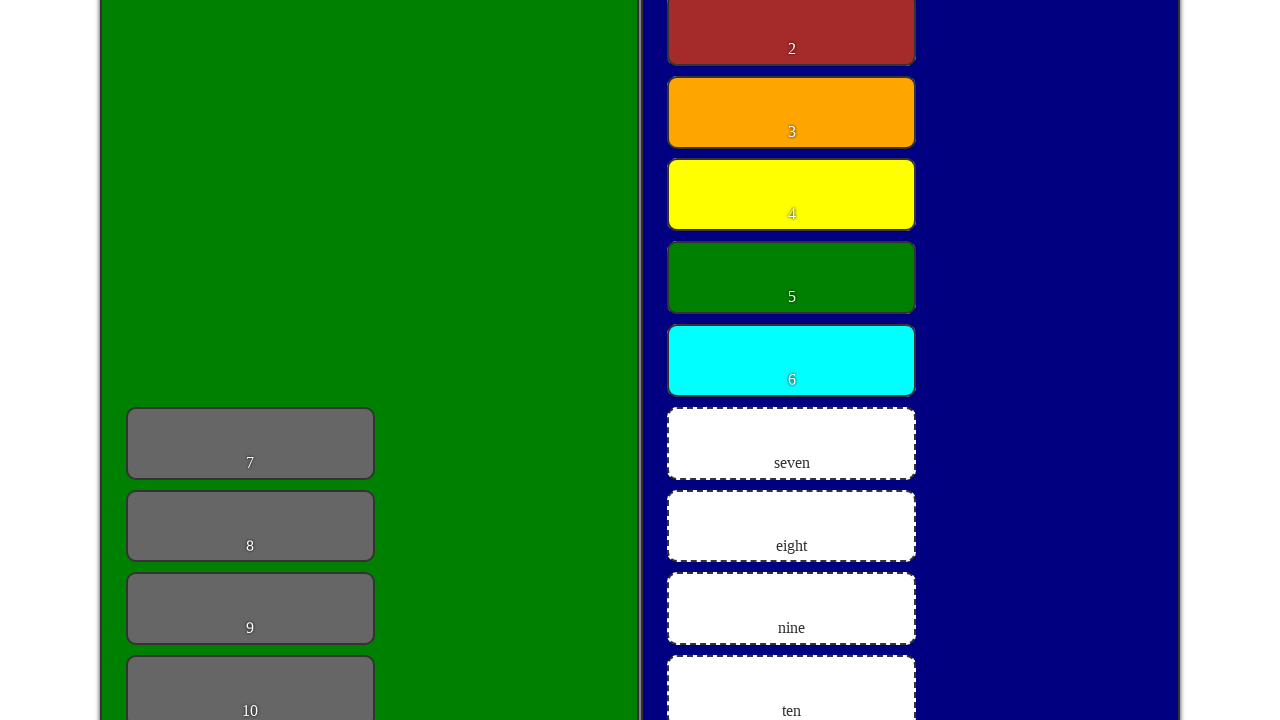

Waited 500ms after dragging card 6
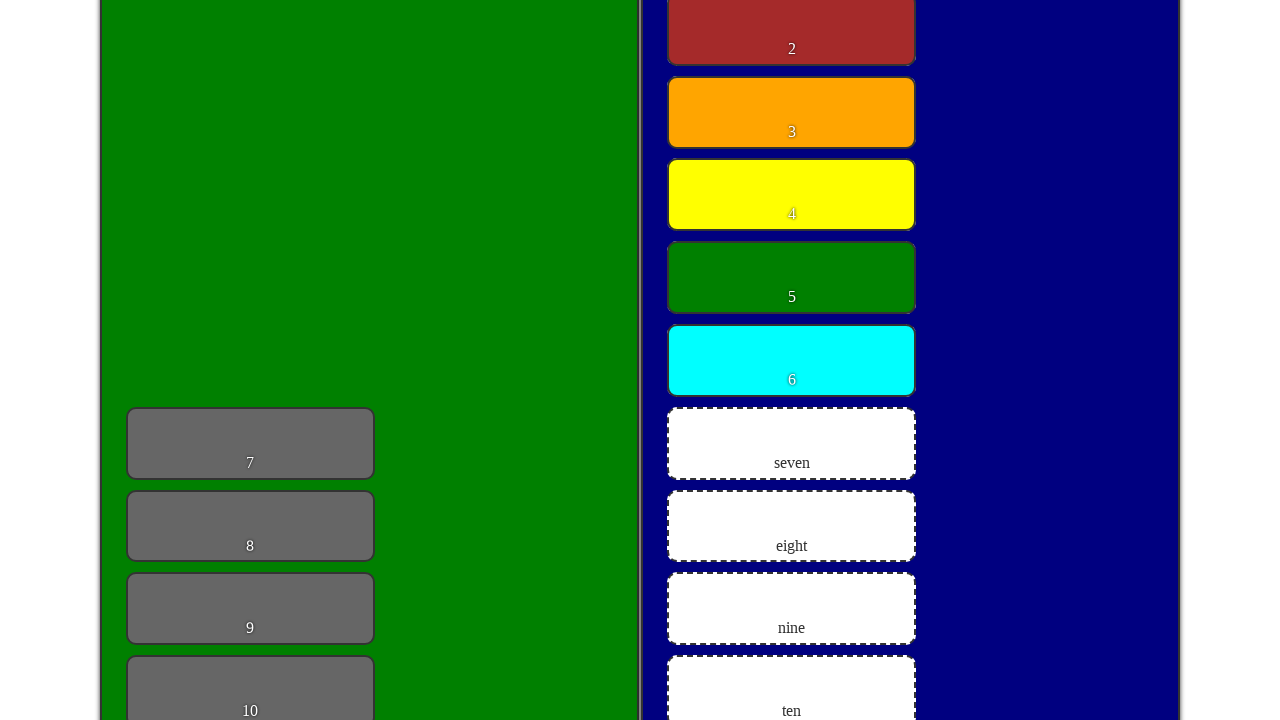

Dragged card 7 to zone 7 at (792, 443)
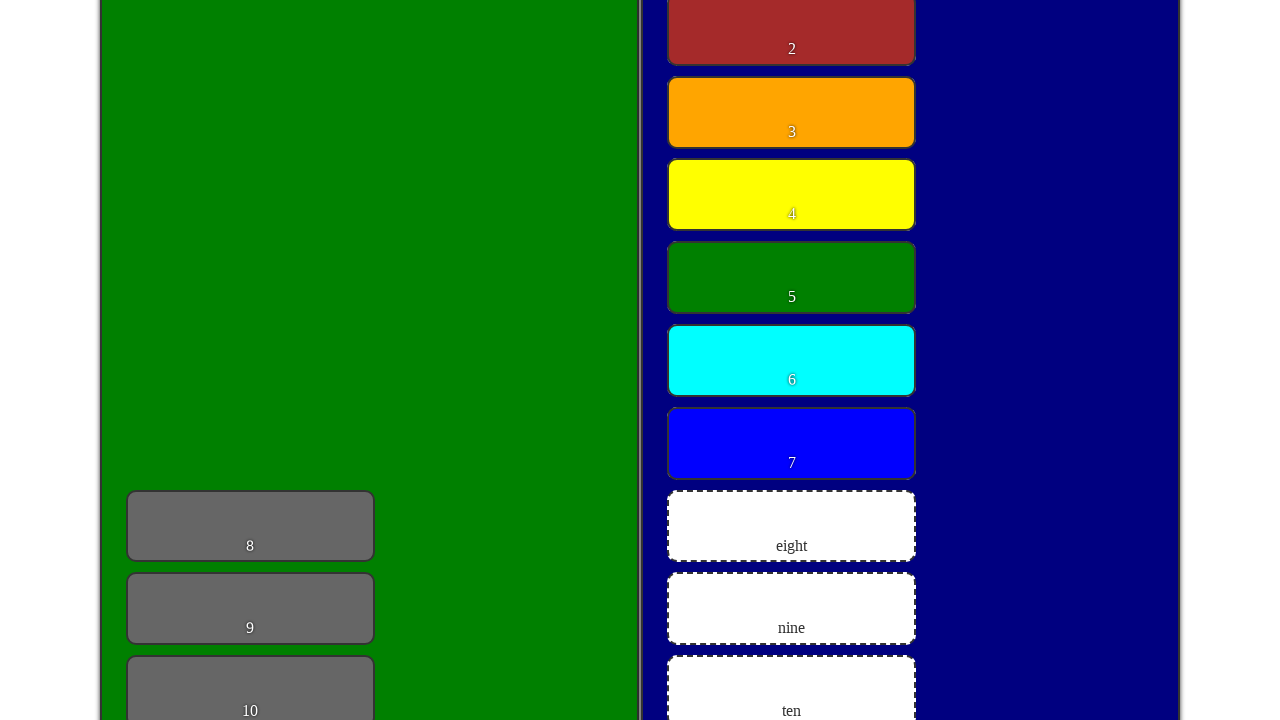

Waited 500ms after dragging card 7
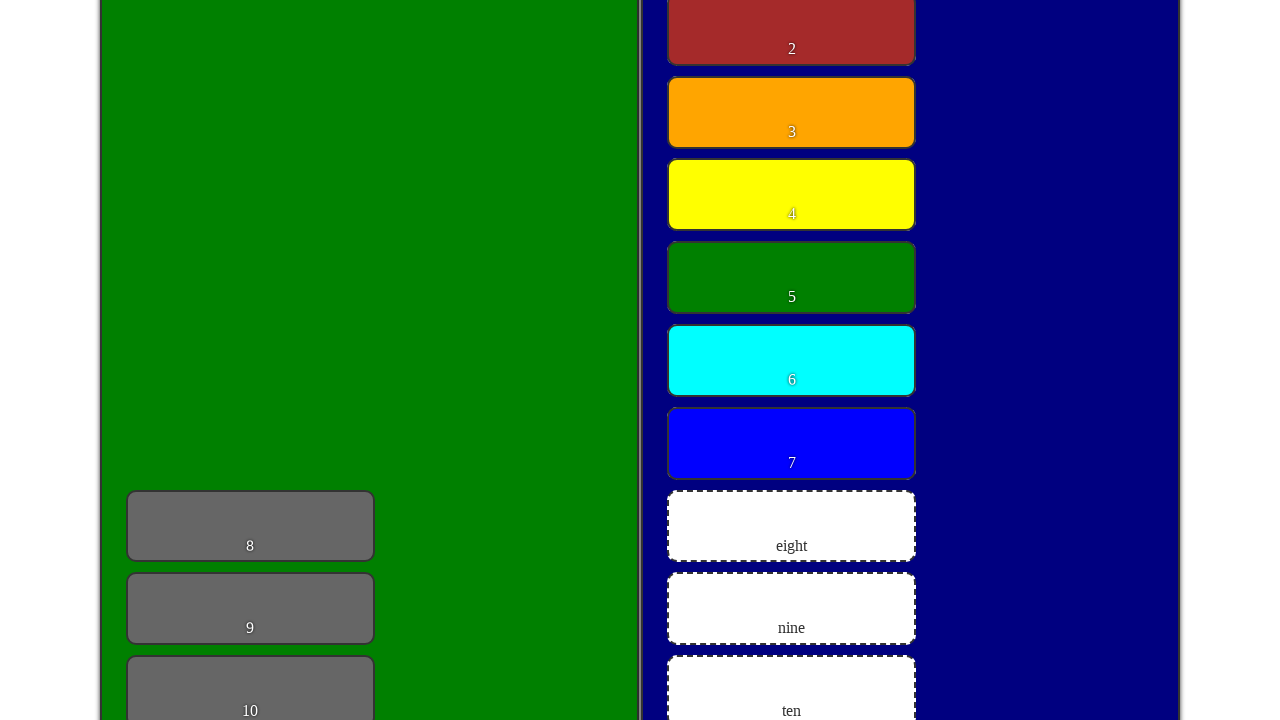

Dragged card 8 to zone 8 at (792, 526)
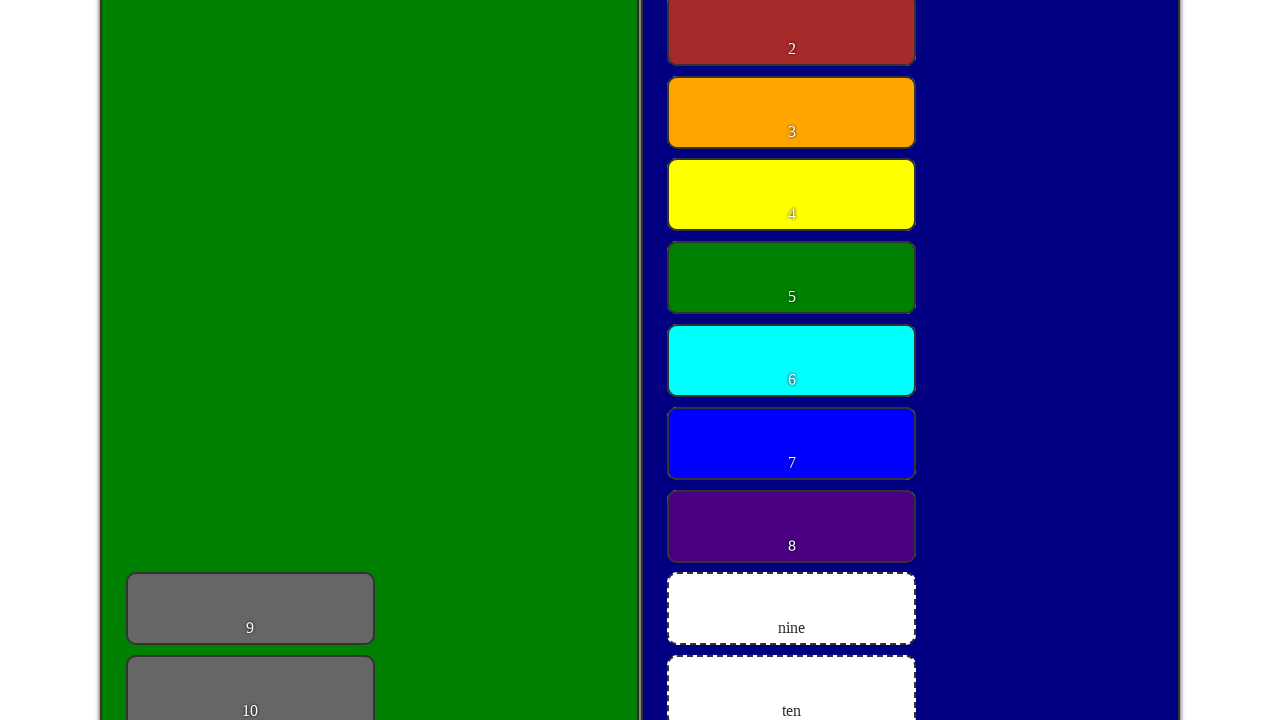

Waited 500ms after dragging card 8
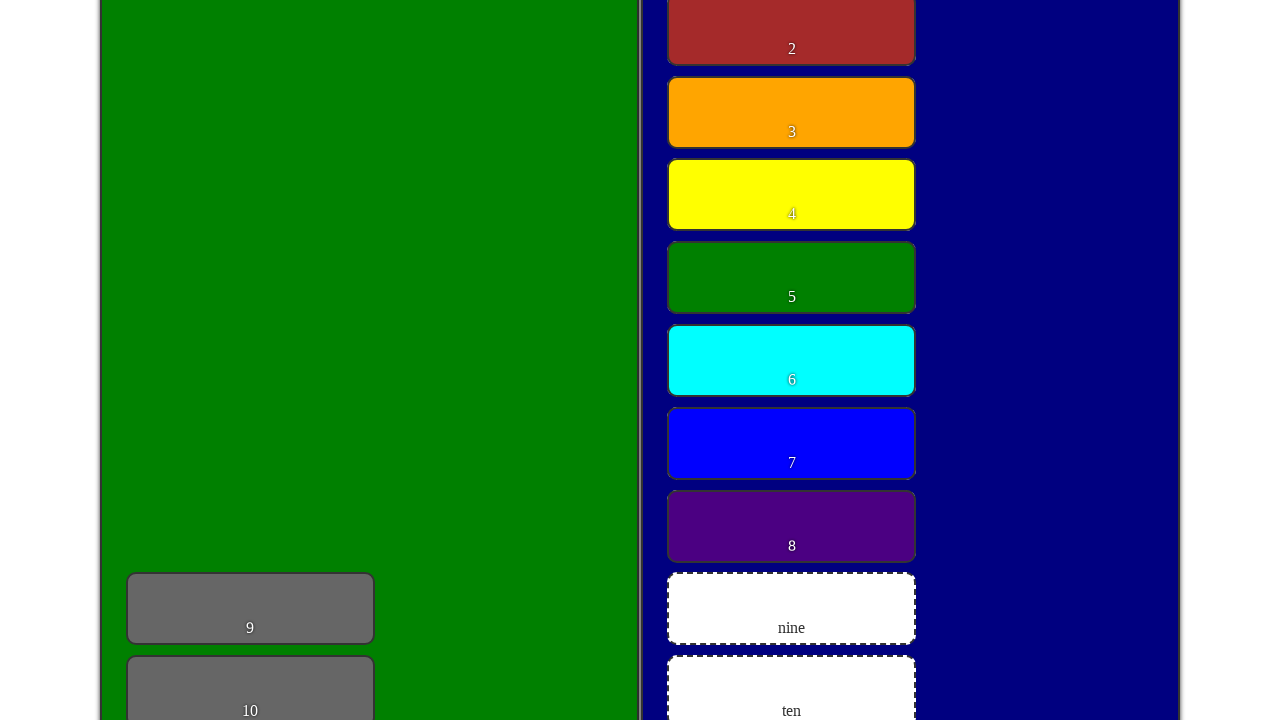

Dragged card 9 to zone 9 at (792, 609)
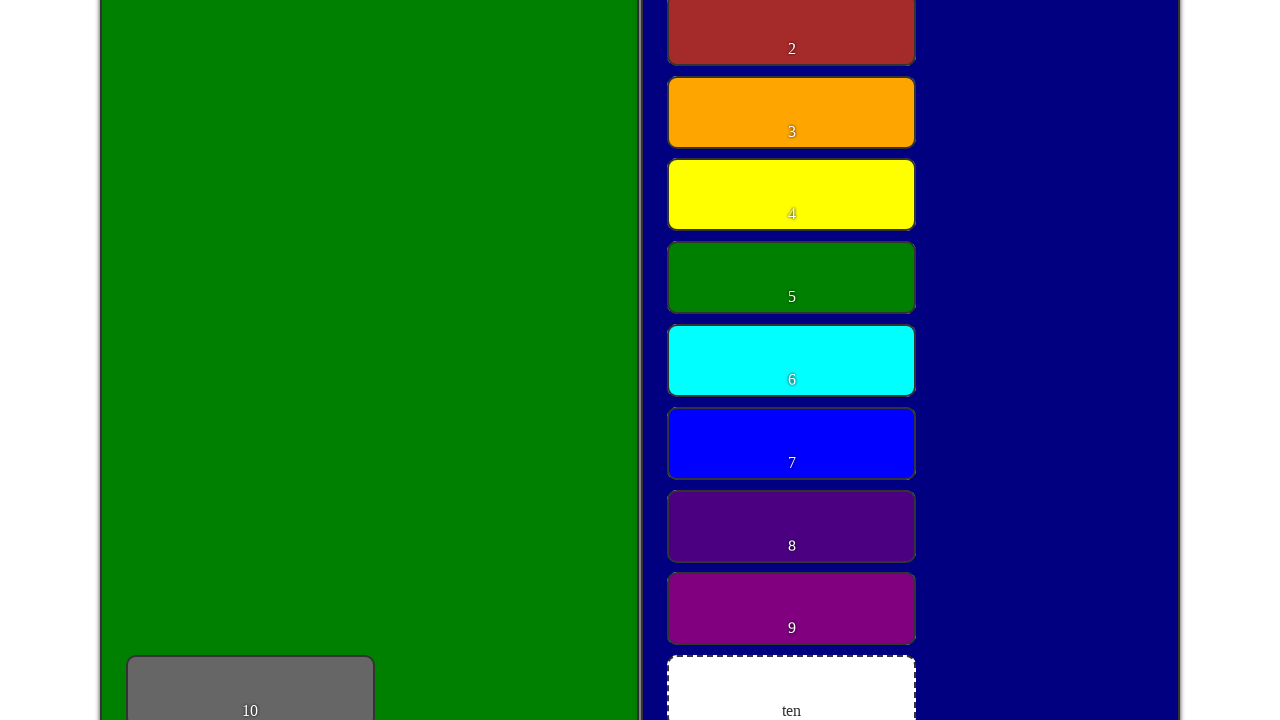

Waited 500ms after dragging card 9
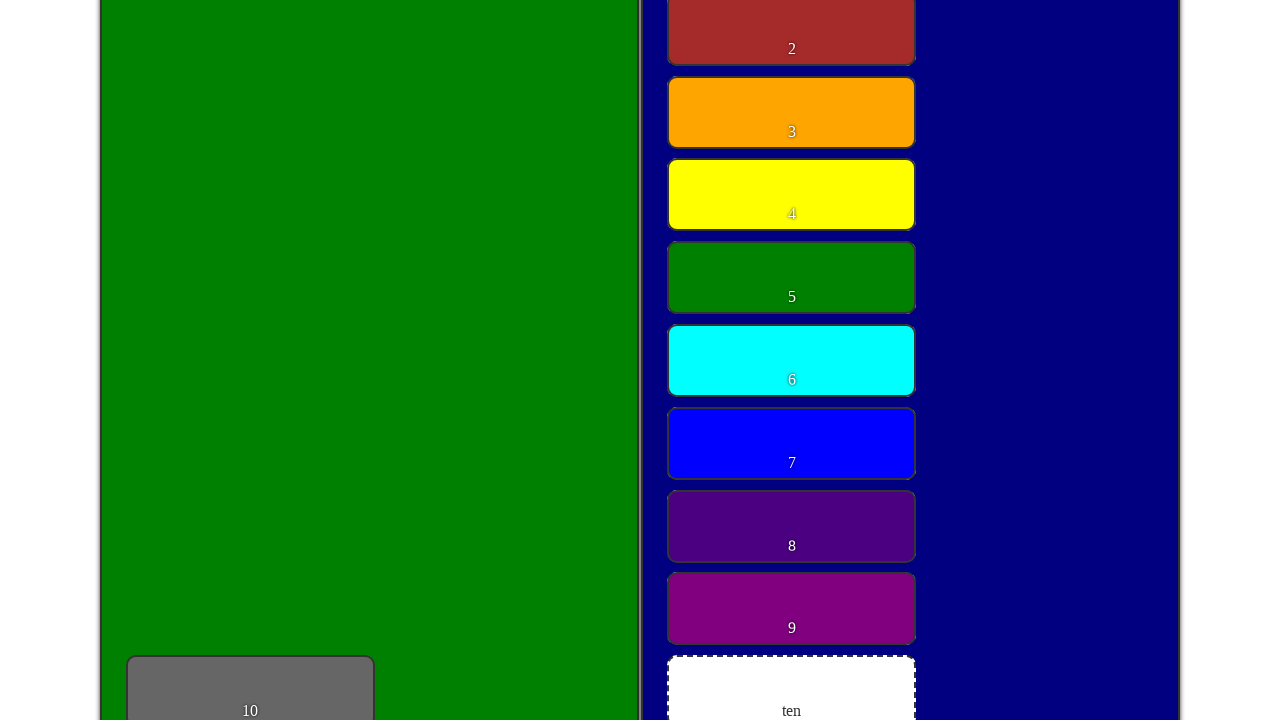

Dragged card 10 to zone 10 at (792, 684)
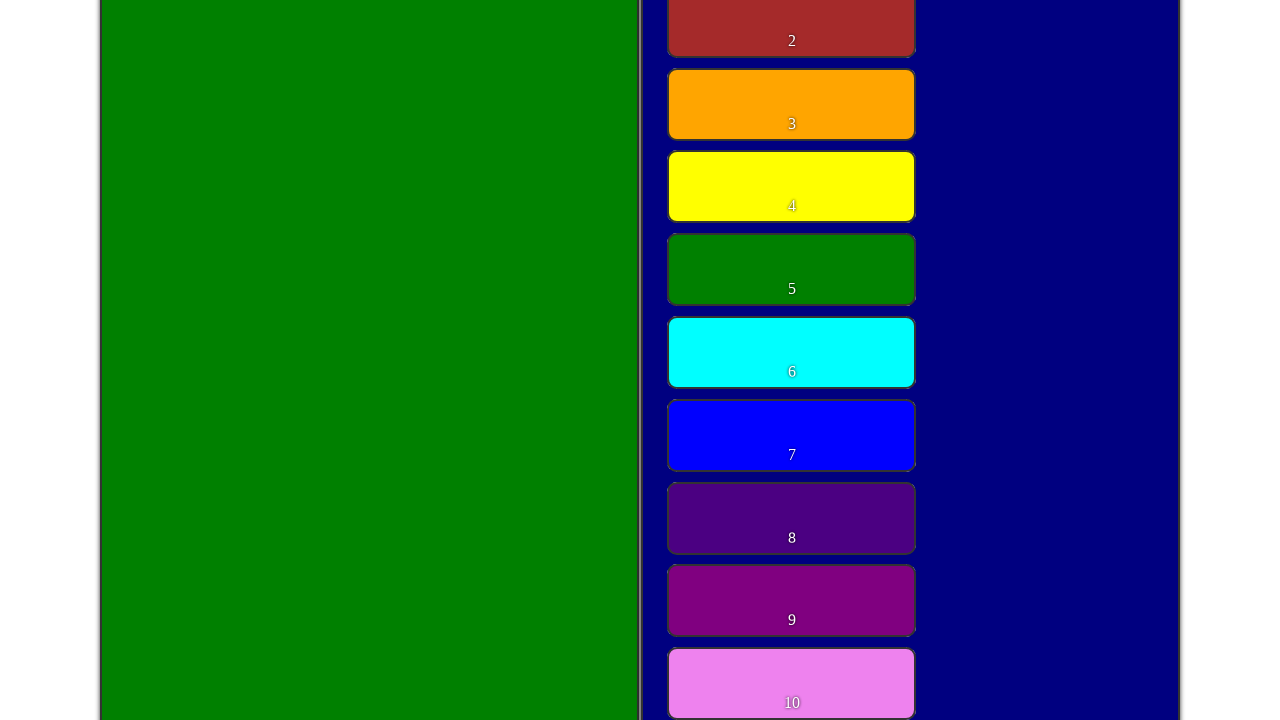

Waited 500ms after dragging card 10
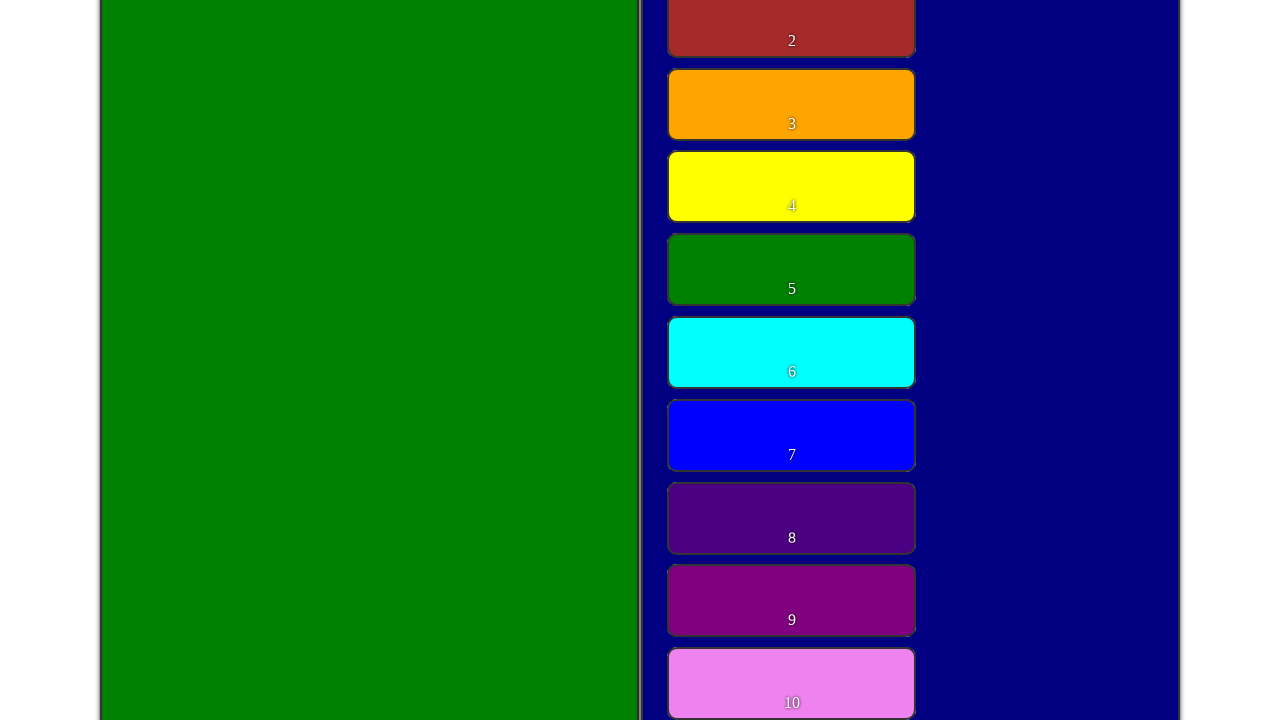

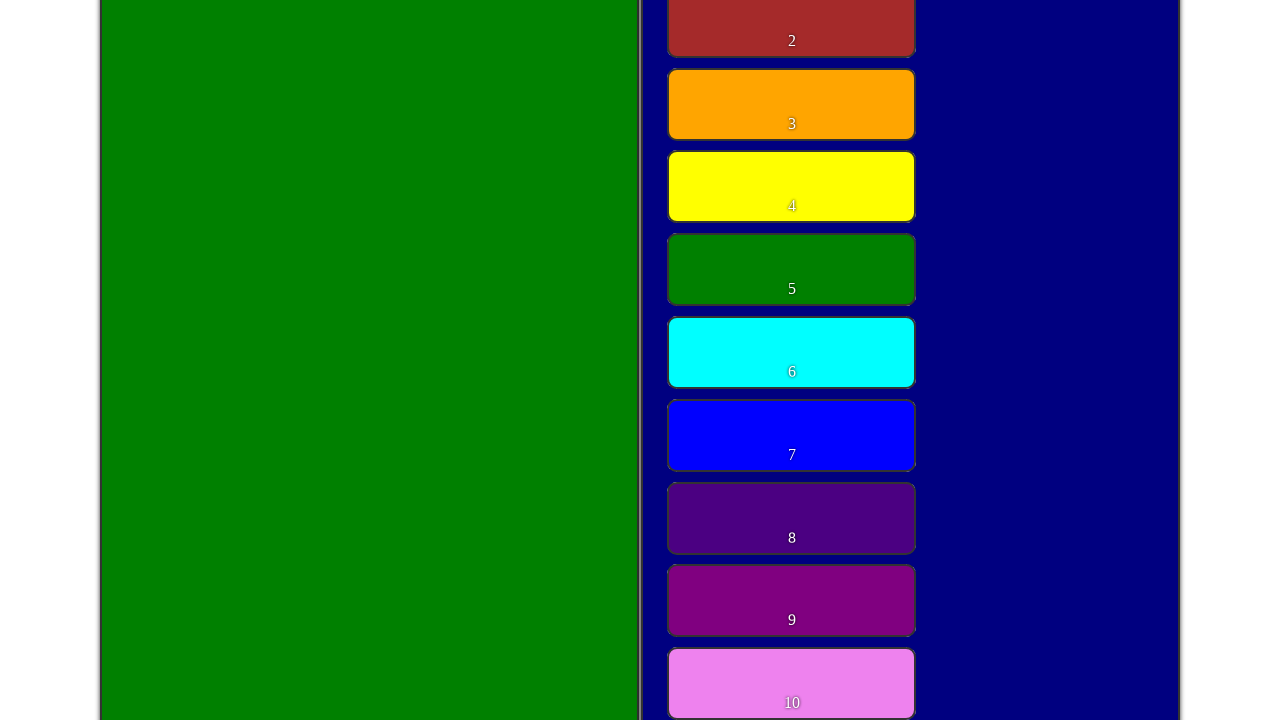